Tests that the counter displays the current number of todo items

Starting URL: https://demo.playwright.dev/todomvc

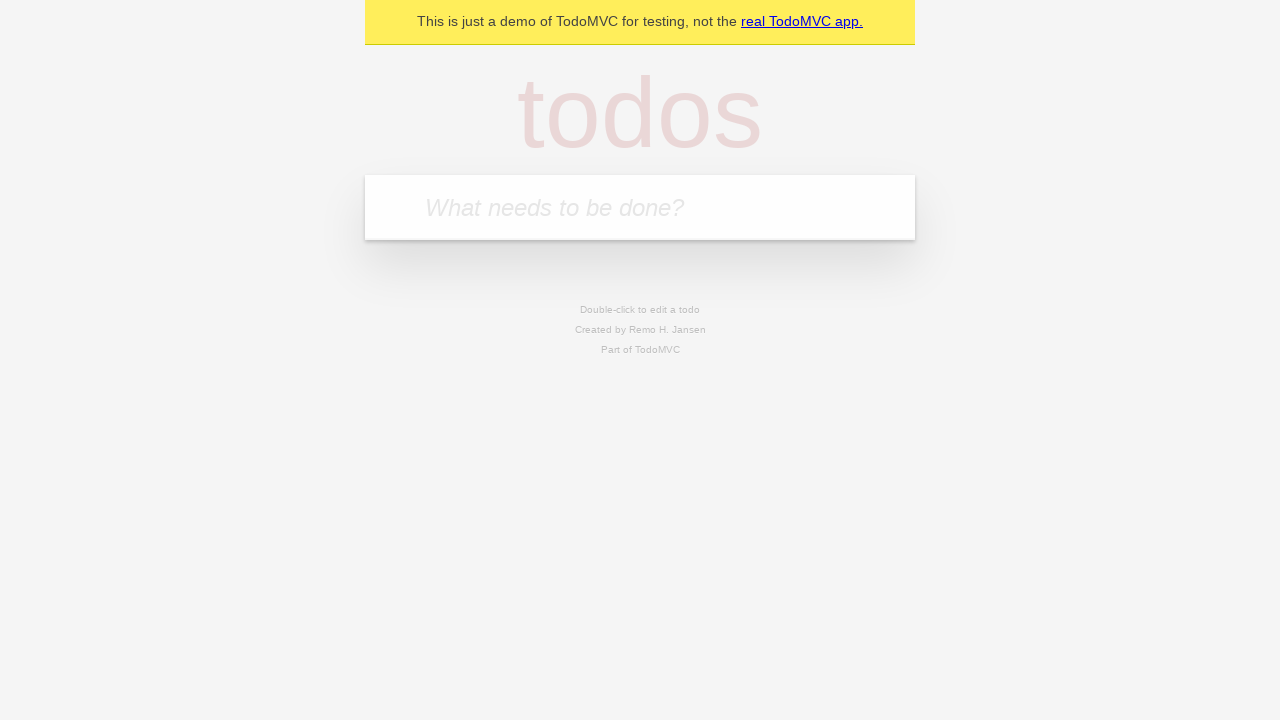

Located the 'What needs to be done?' input field
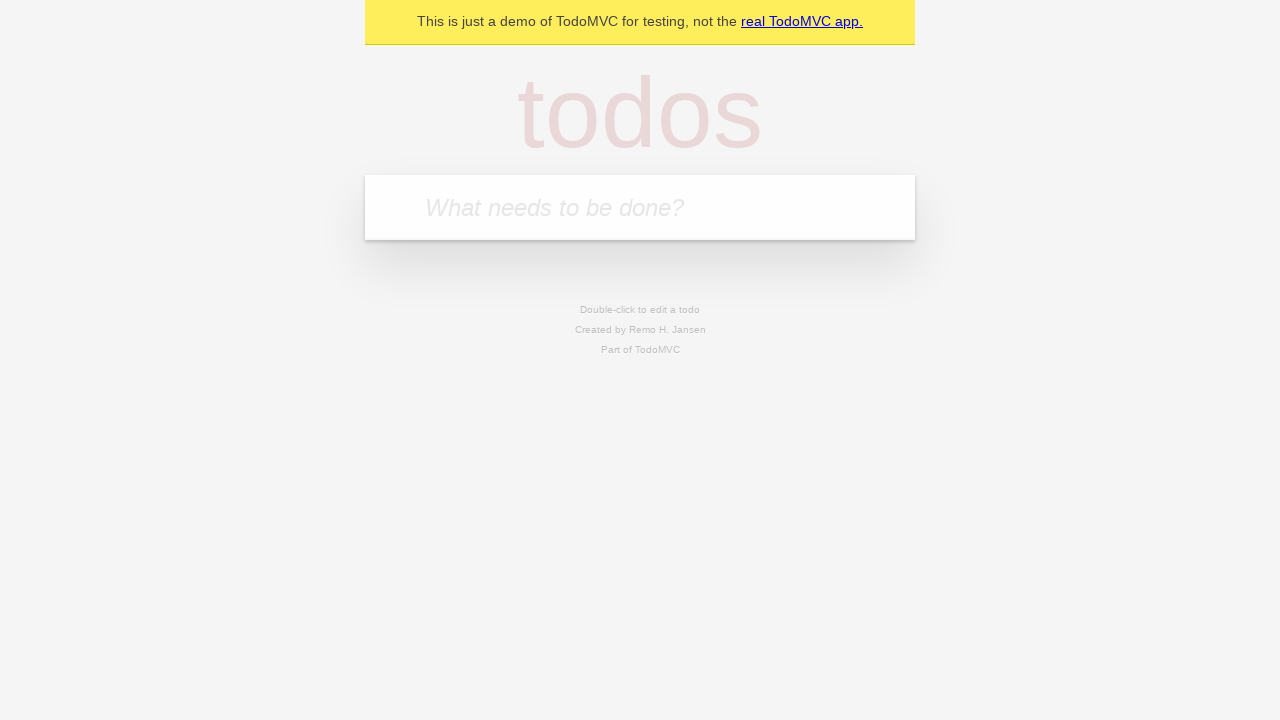

Filled input field with 'buy some cheese' on internal:attr=[placeholder="What needs to be done?"i]
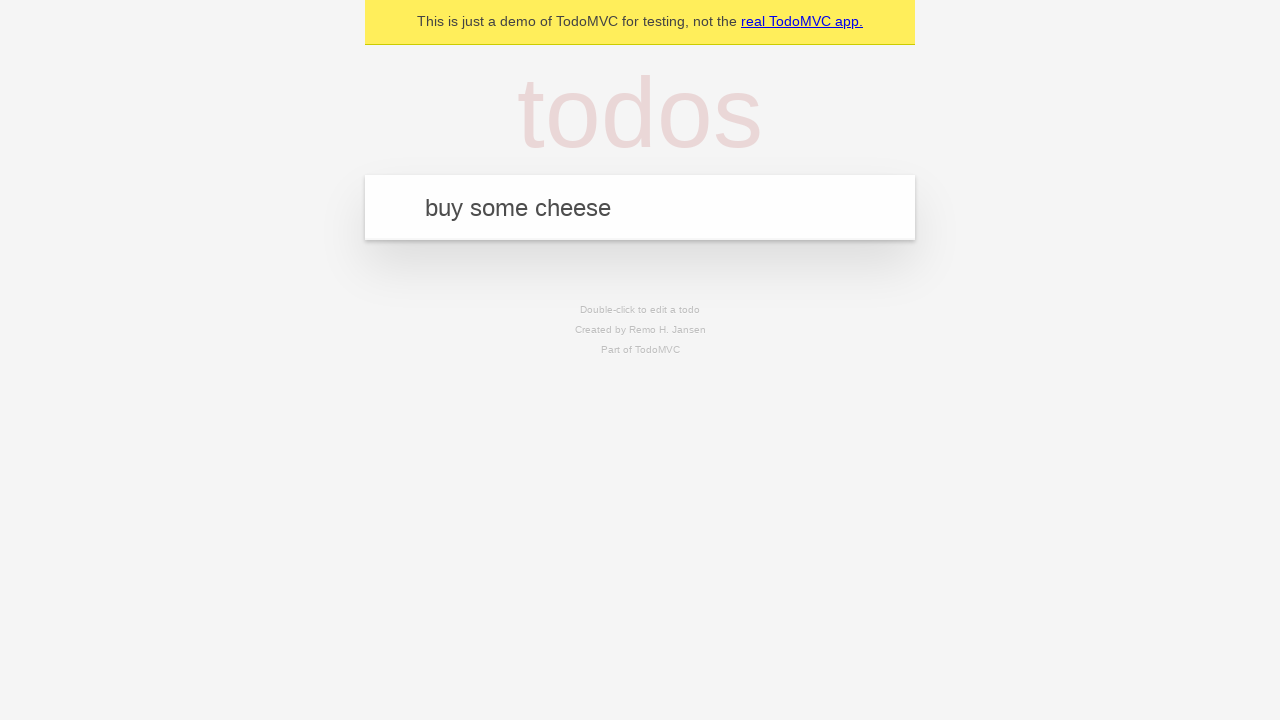

Pressed Enter to create first todo item on internal:attr=[placeholder="What needs to be done?"i]
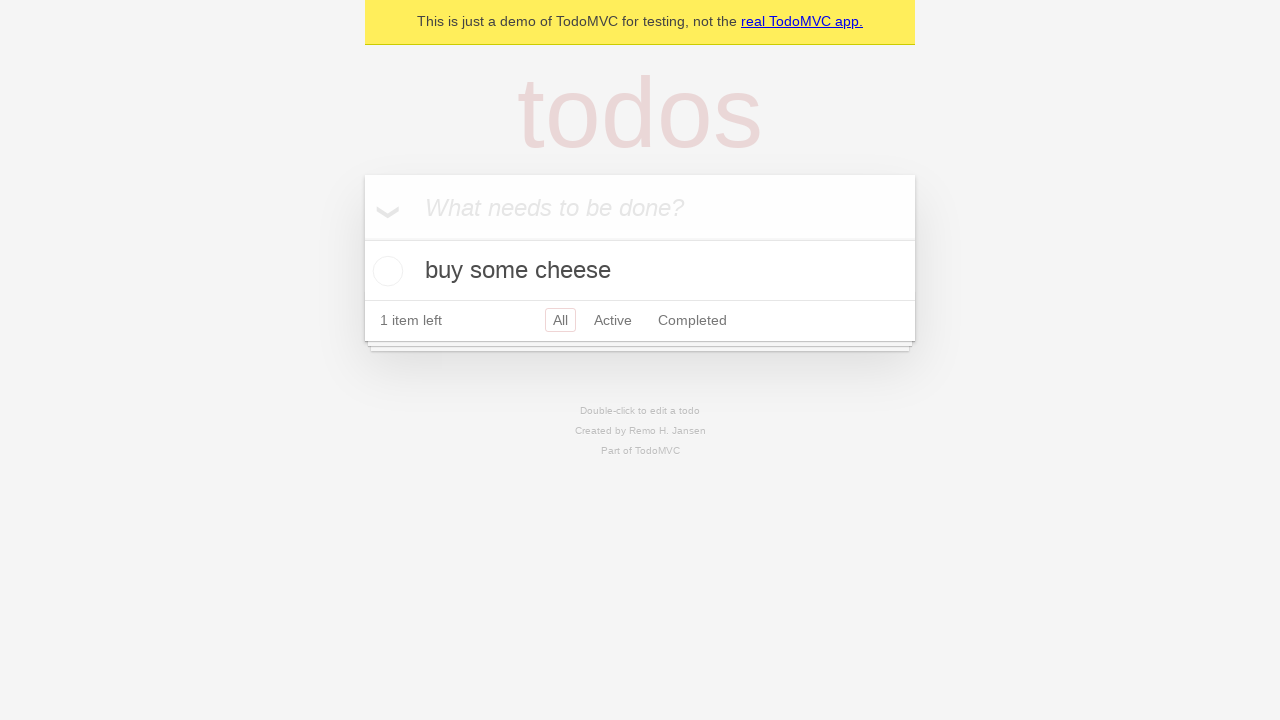

Todo counter element loaded
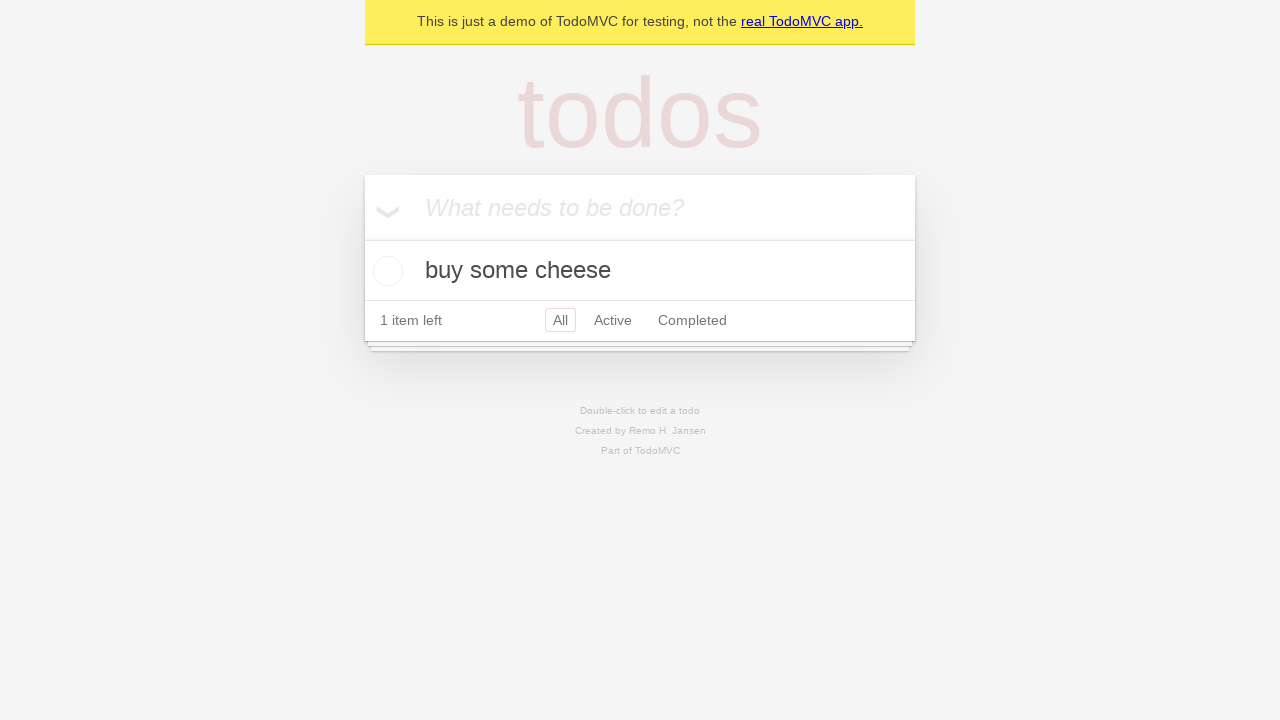

Filled input field with 'feed the cat' on internal:attr=[placeholder="What needs to be done?"i]
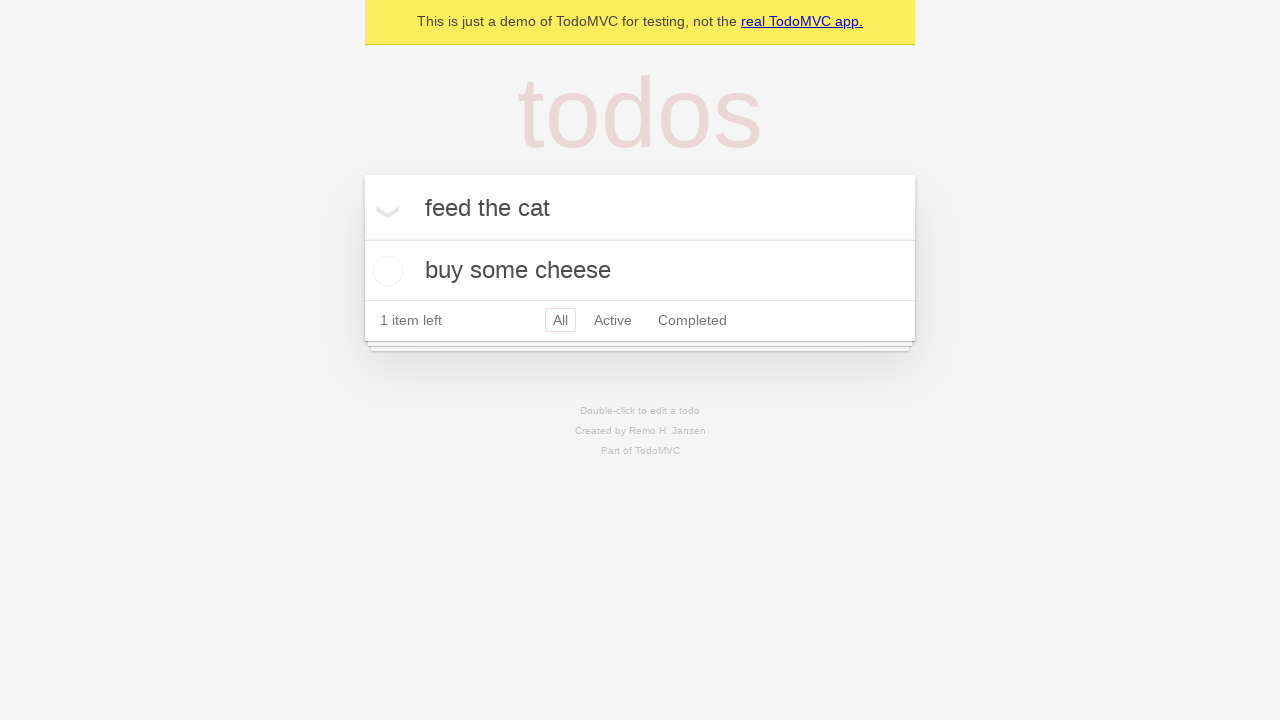

Pressed Enter to create second todo item on internal:attr=[placeholder="What needs to be done?"i]
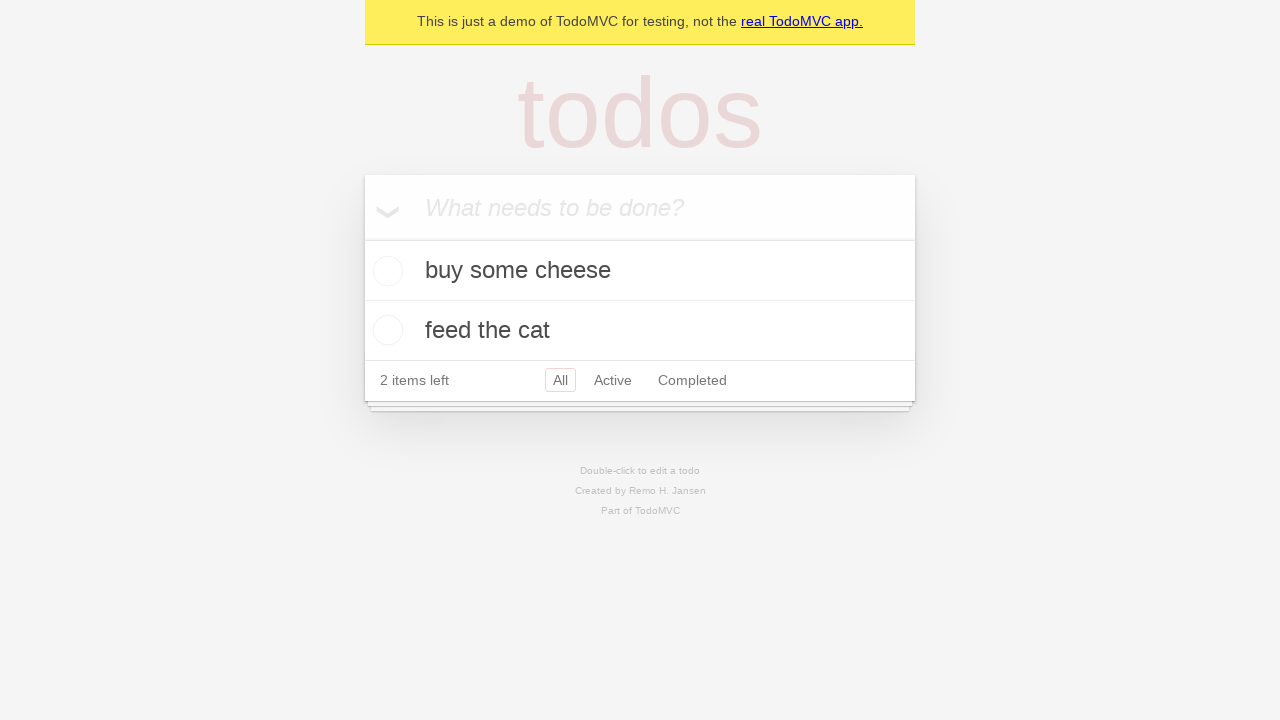

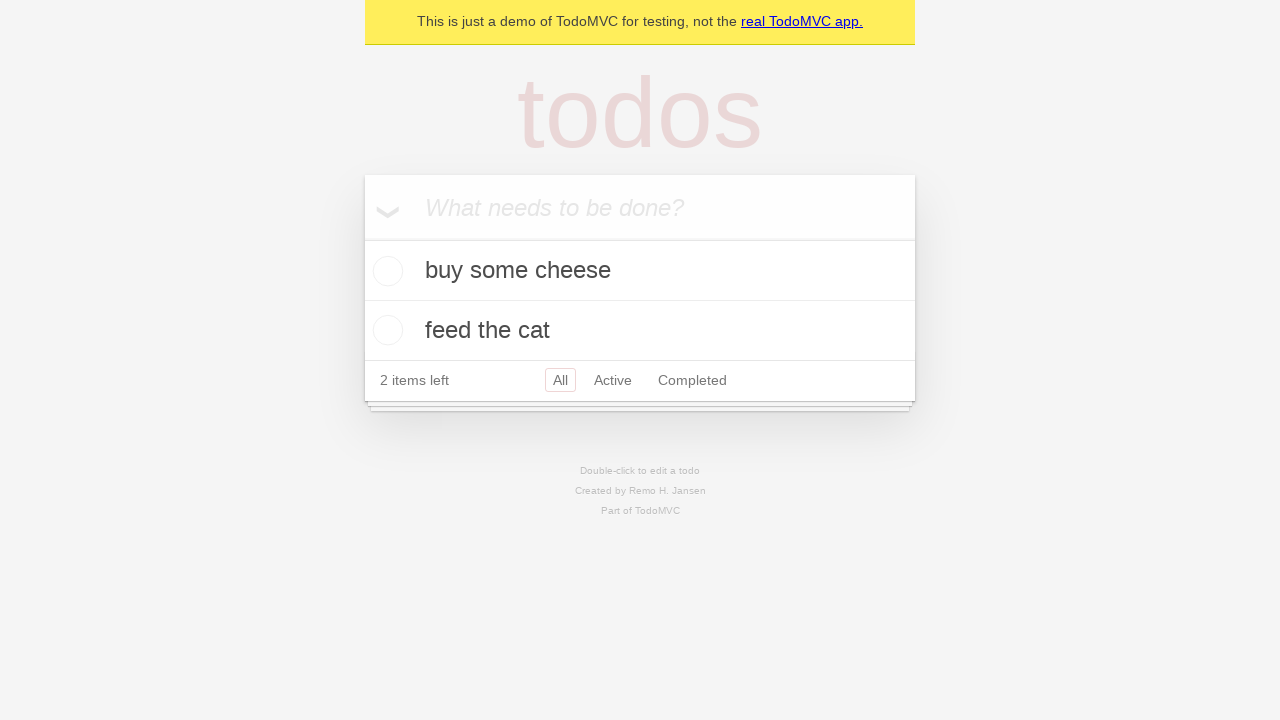